Tests drag and drop functionality by dragging a source element and dropping it onto a target element

Starting URL: https://demoqa.com/droppable

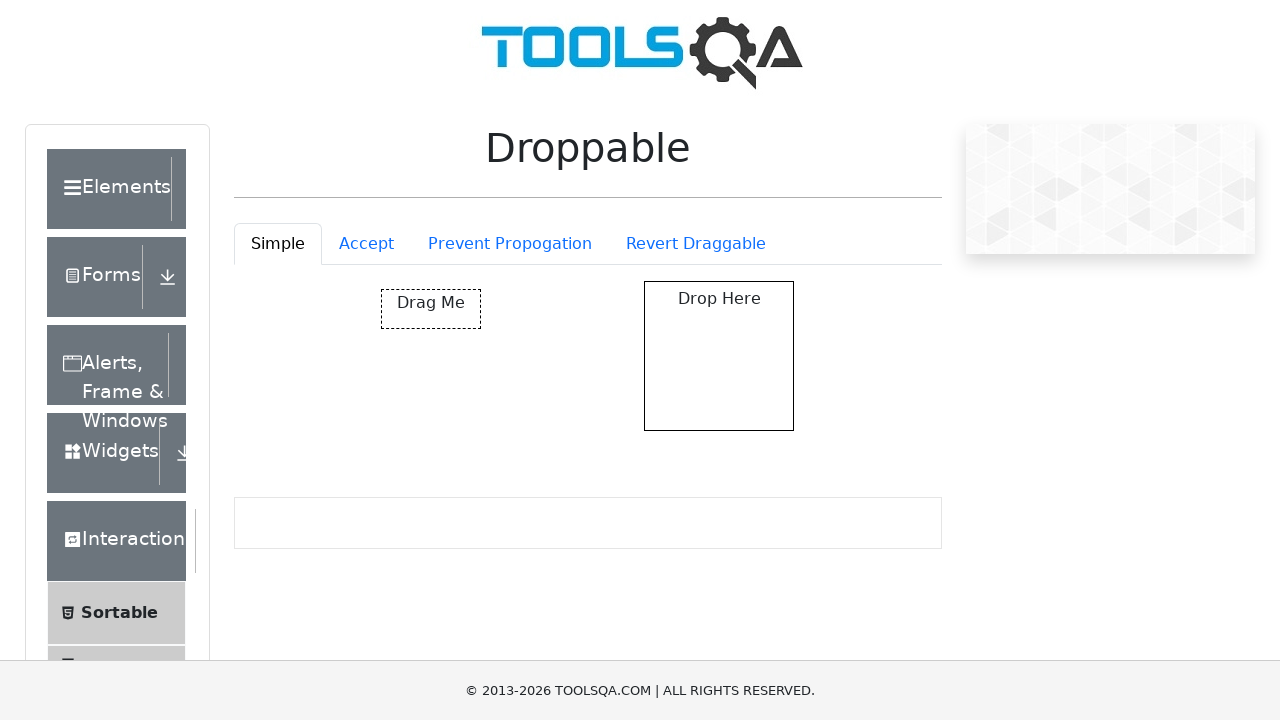

Waited for draggable element to load
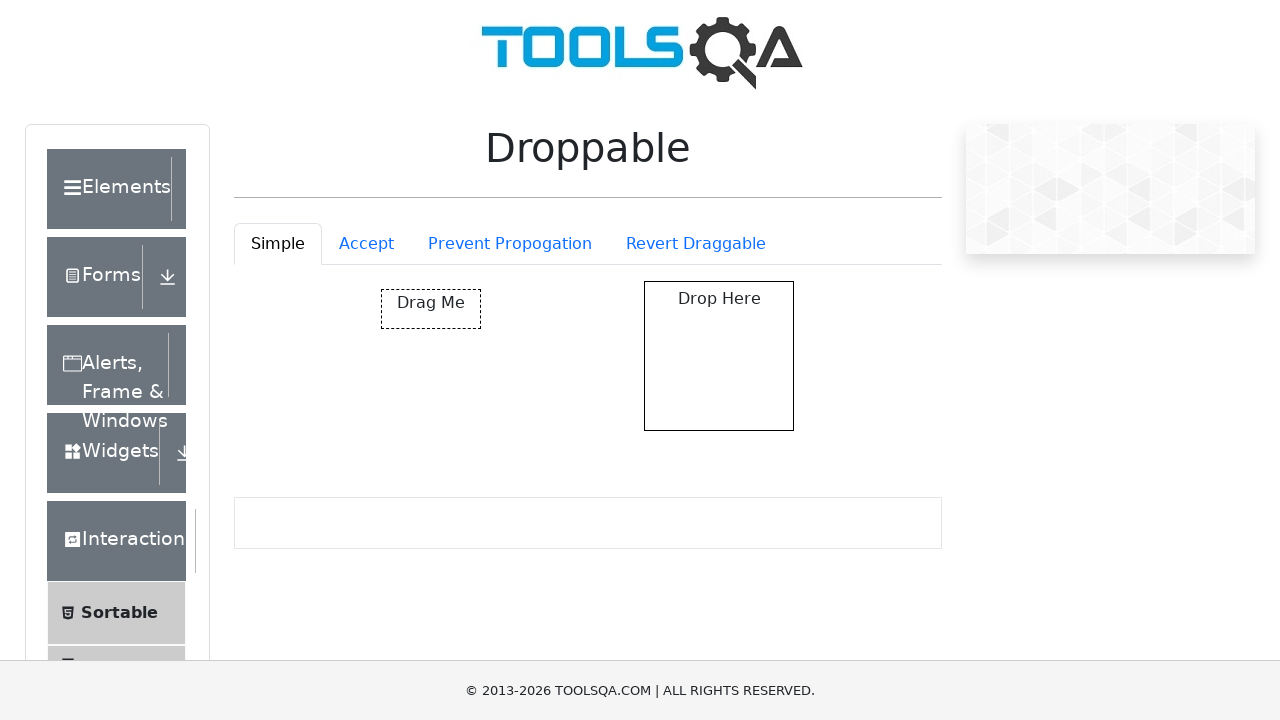

Waited for droppable element to load
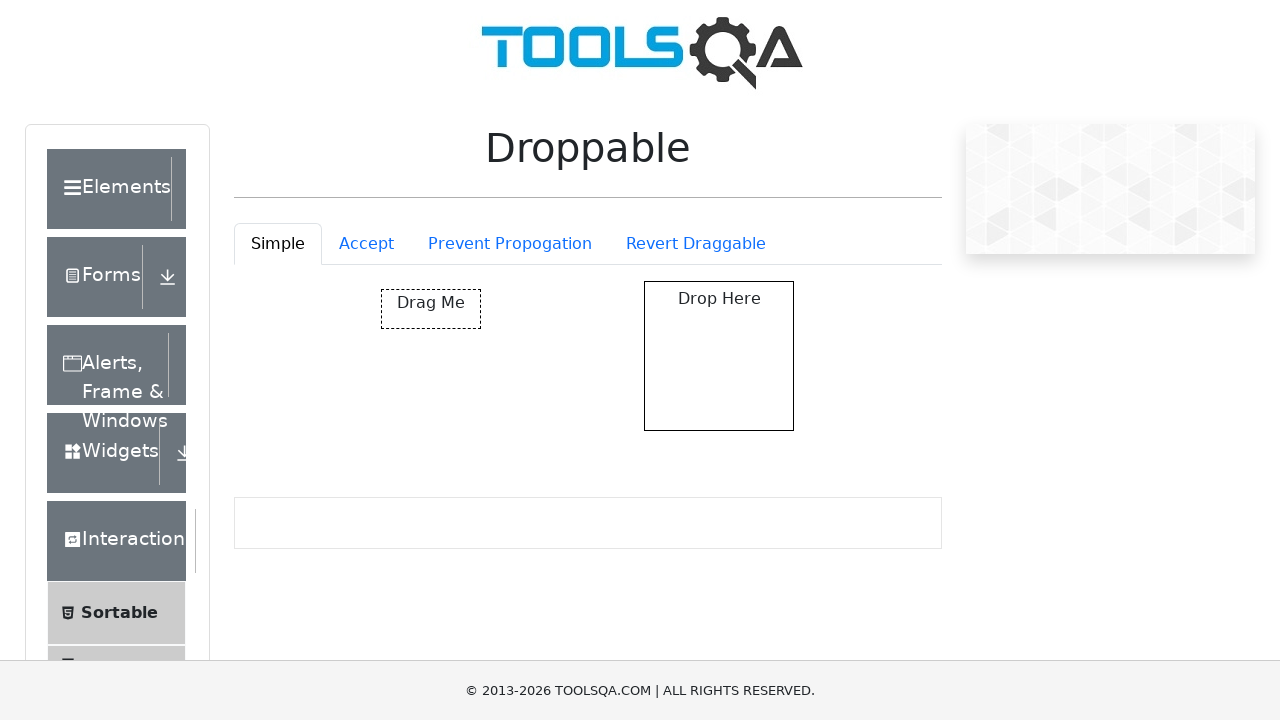

Dragged source element and dropped it onto target element at (719, 356)
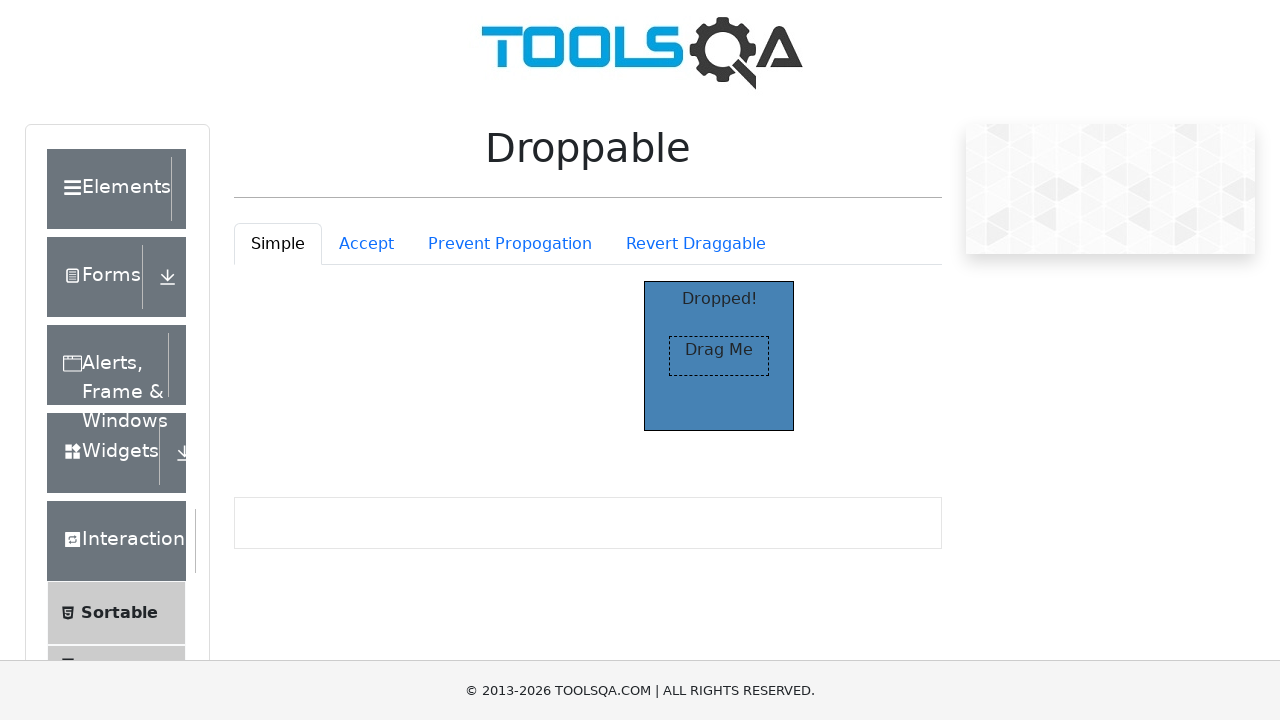

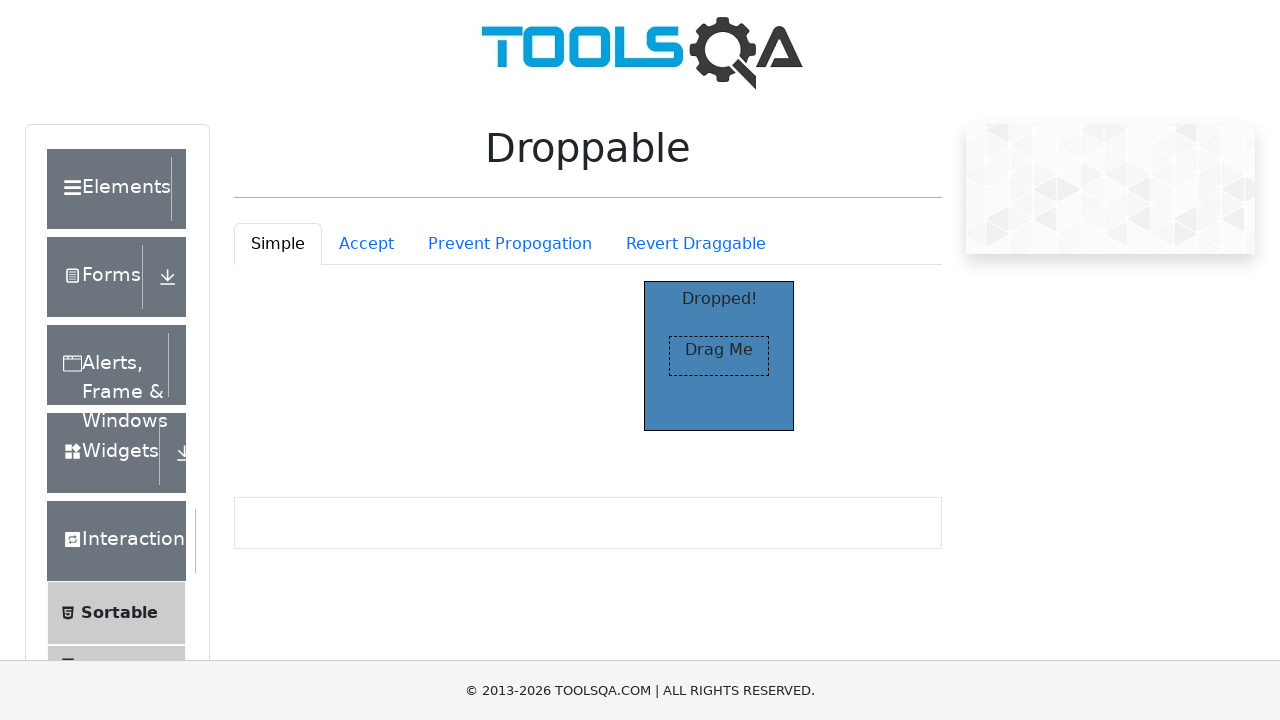